Tests browser window handle functionality by clicking a Twitter link that opens in a new window, switching to the child window, closing it, and switching back to the parent window.

Starting URL: https://opensource-demo.orangehrmlive.com/

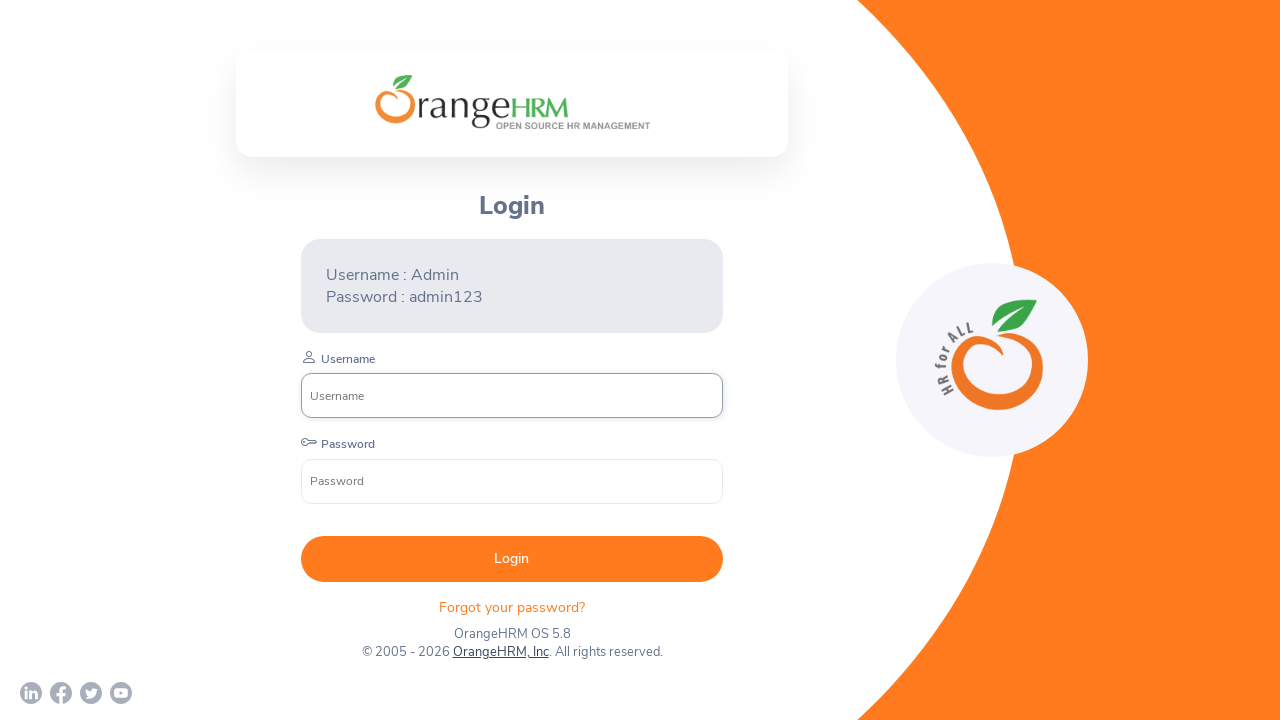

Waited for page to load (networkidle state)
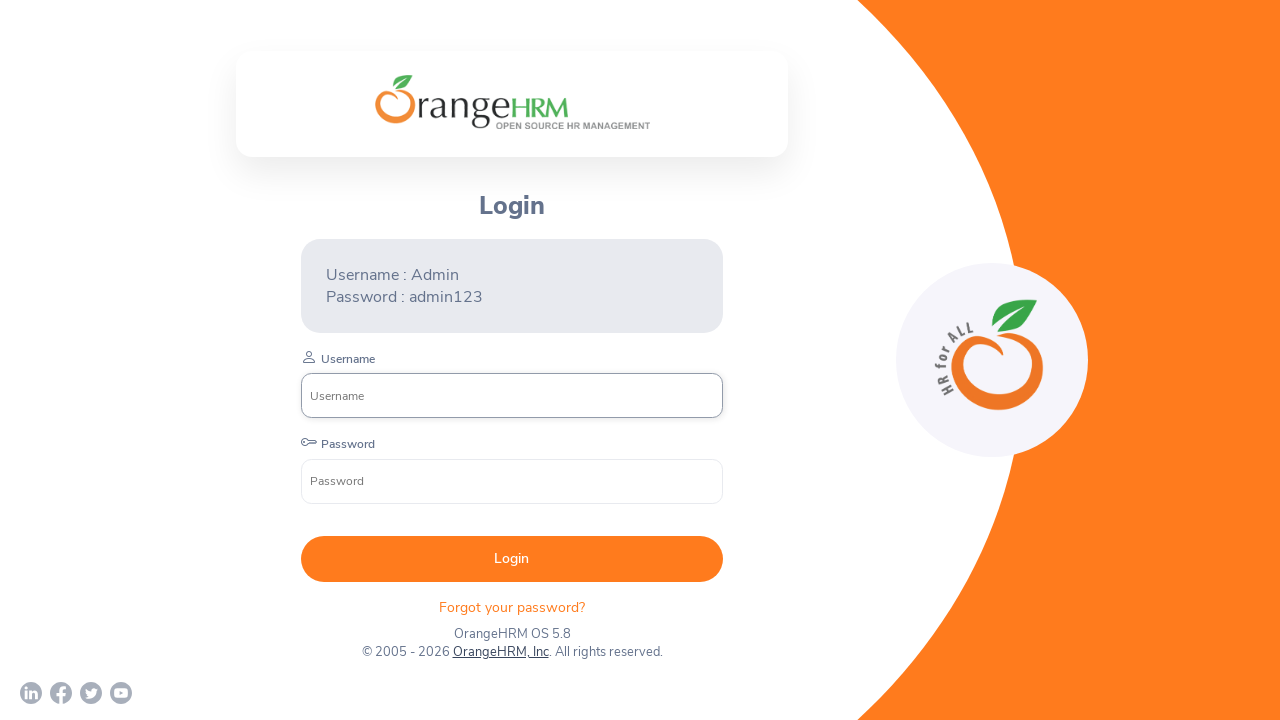

Clicked Twitter link which opened in a new window at (91, 693) on a[href*='twitter']
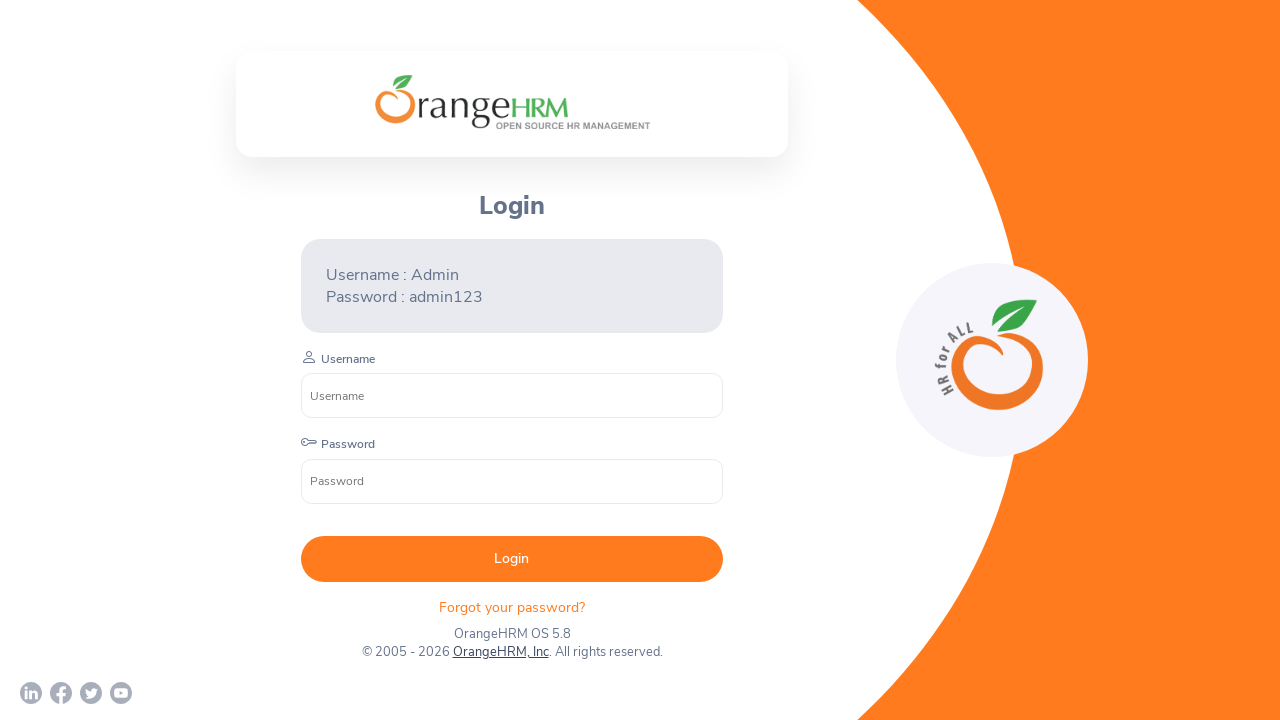

Captured reference to child window
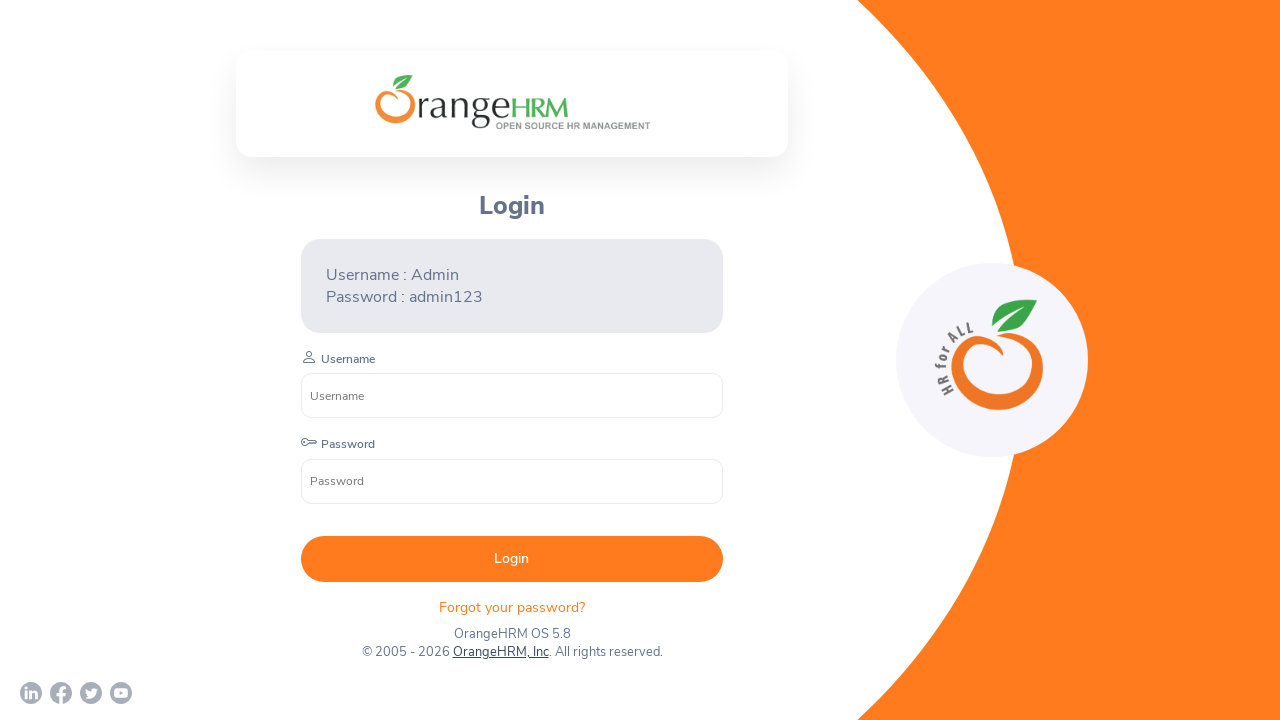

Waited for child window page to load (domcontentloaded state)
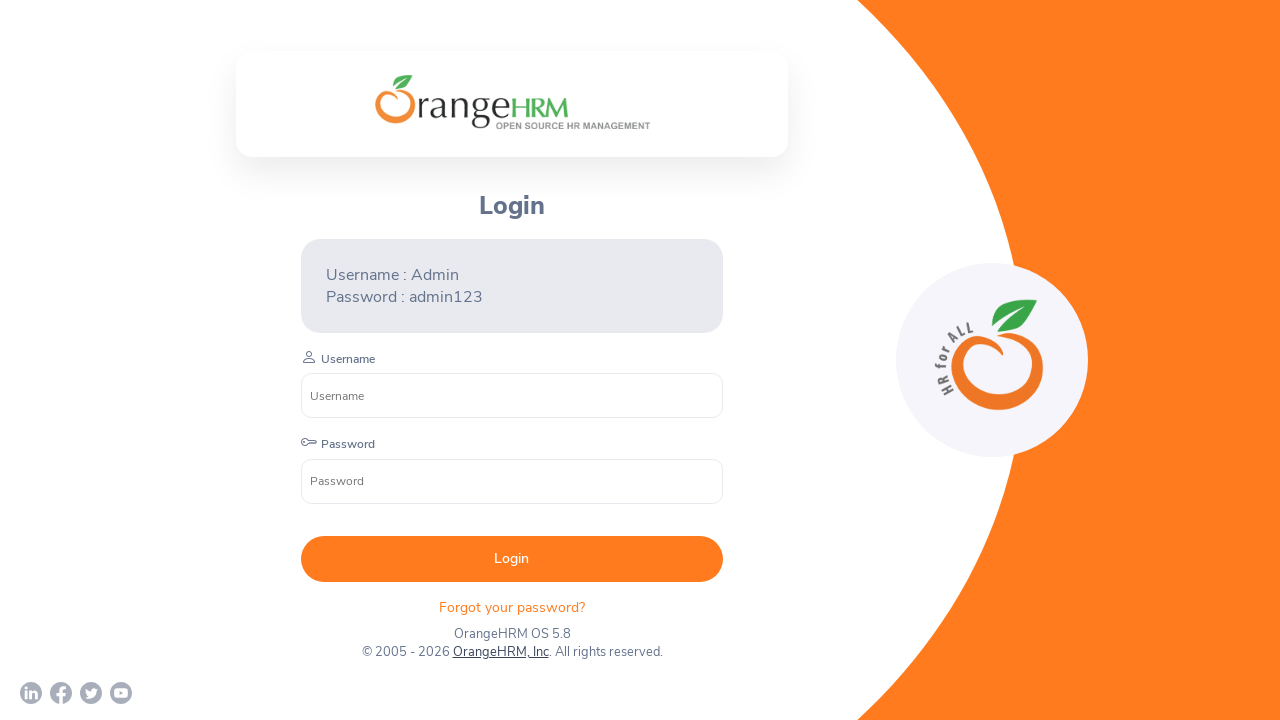

Retrieved child window URL: chrome-error://chromewebdata/
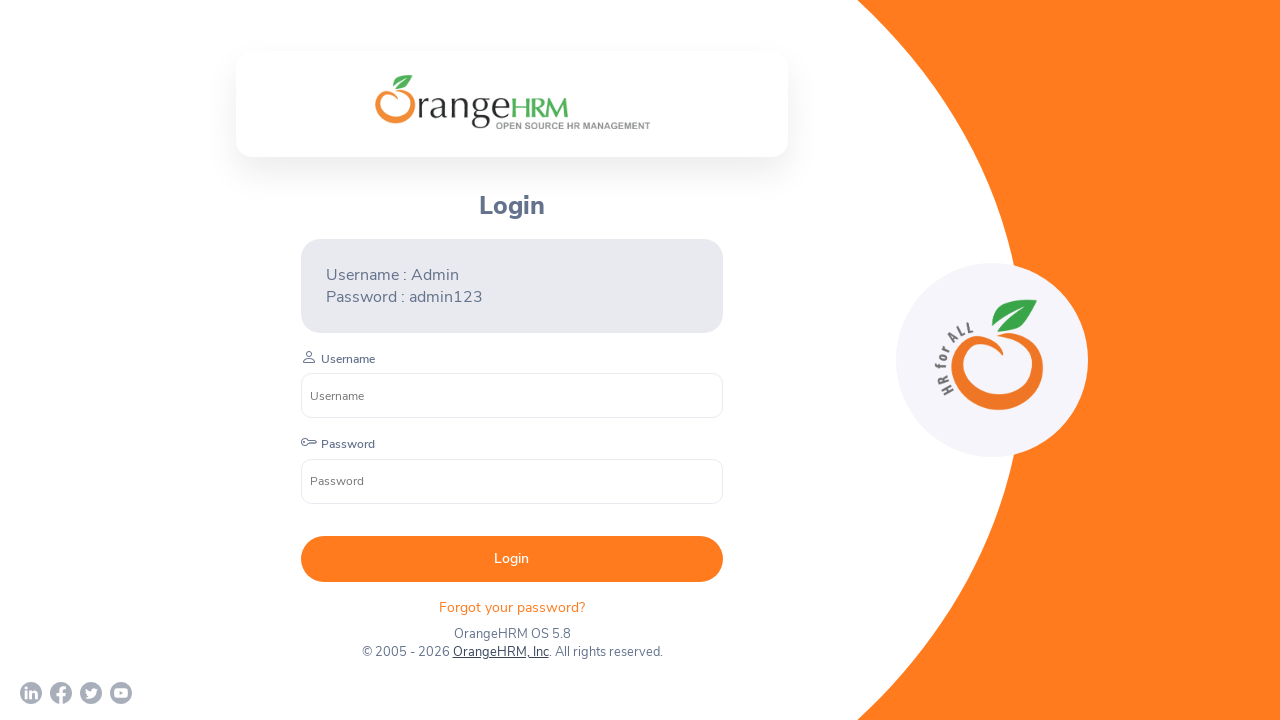

Closed child window
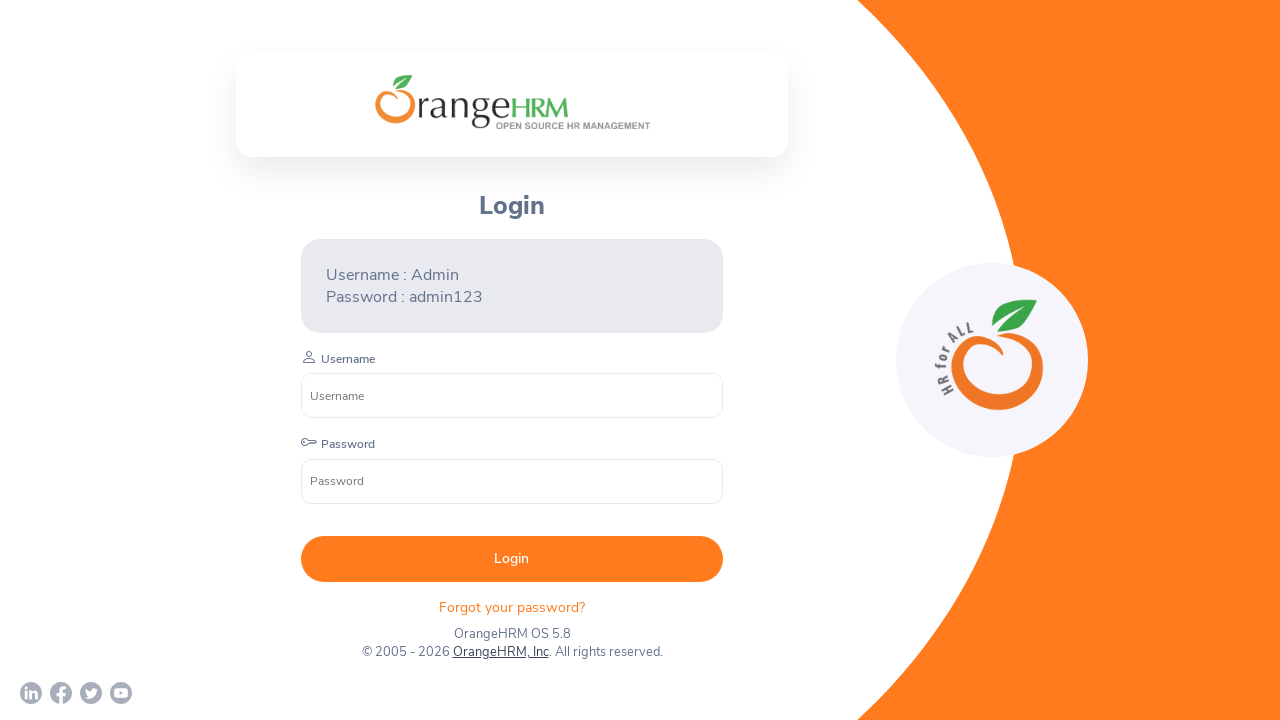

Switched back to parent window, verified URL: https://opensource-demo.orangehrmlive.com/web/index.php/auth/login
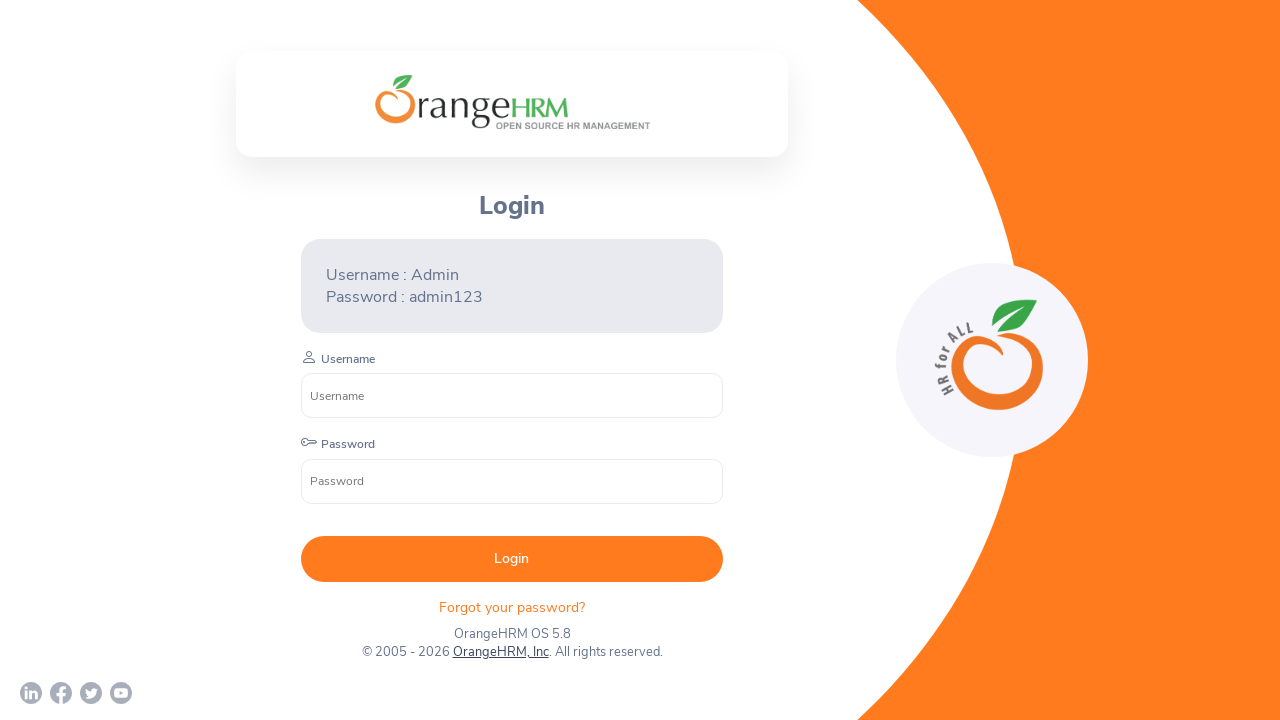

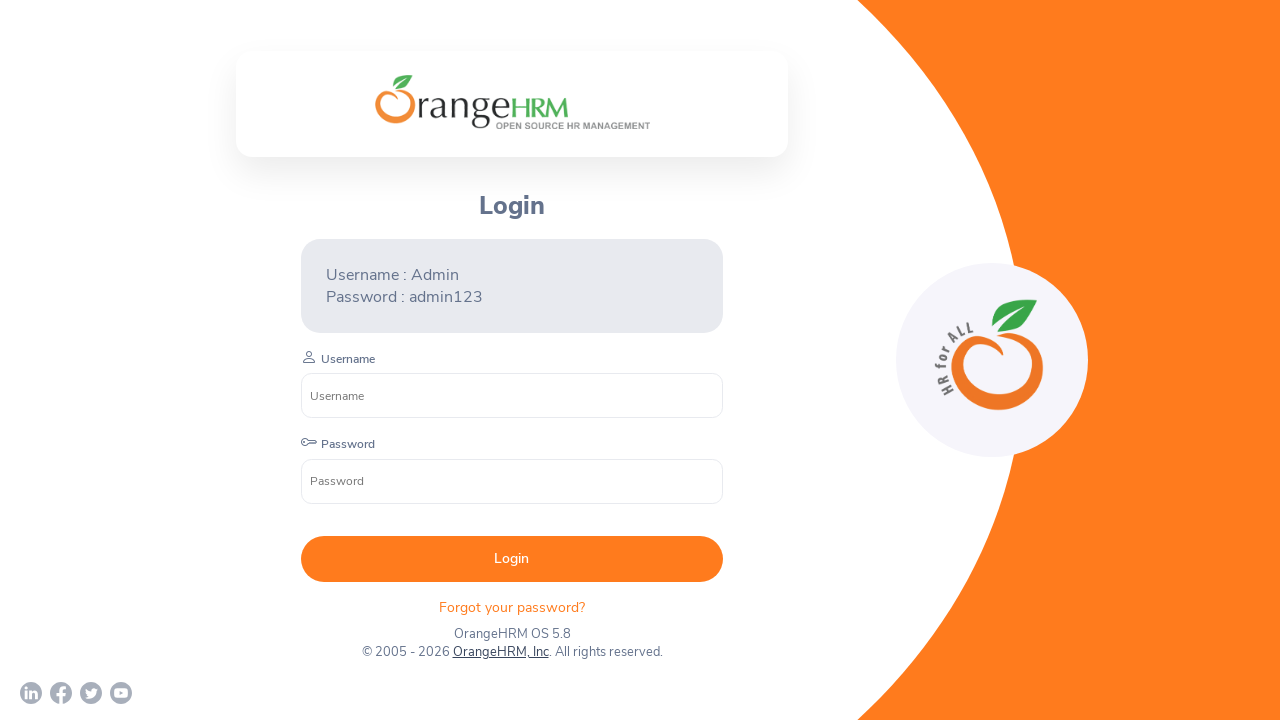